Waits for a specific price condition ($100) to appear, then books it and solves a math problem to submit the form

Starting URL: http://suninjuly.github.io/explicit_wait2.html

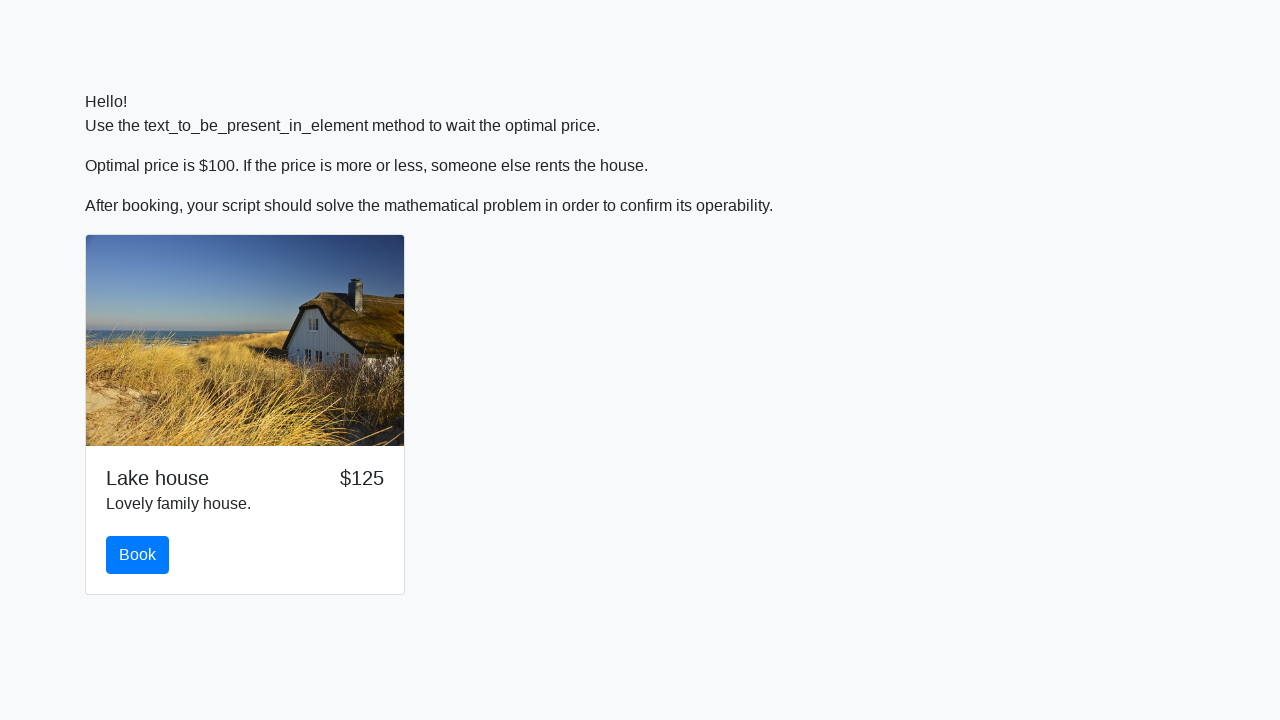

Waited for price condition ($100) to appear
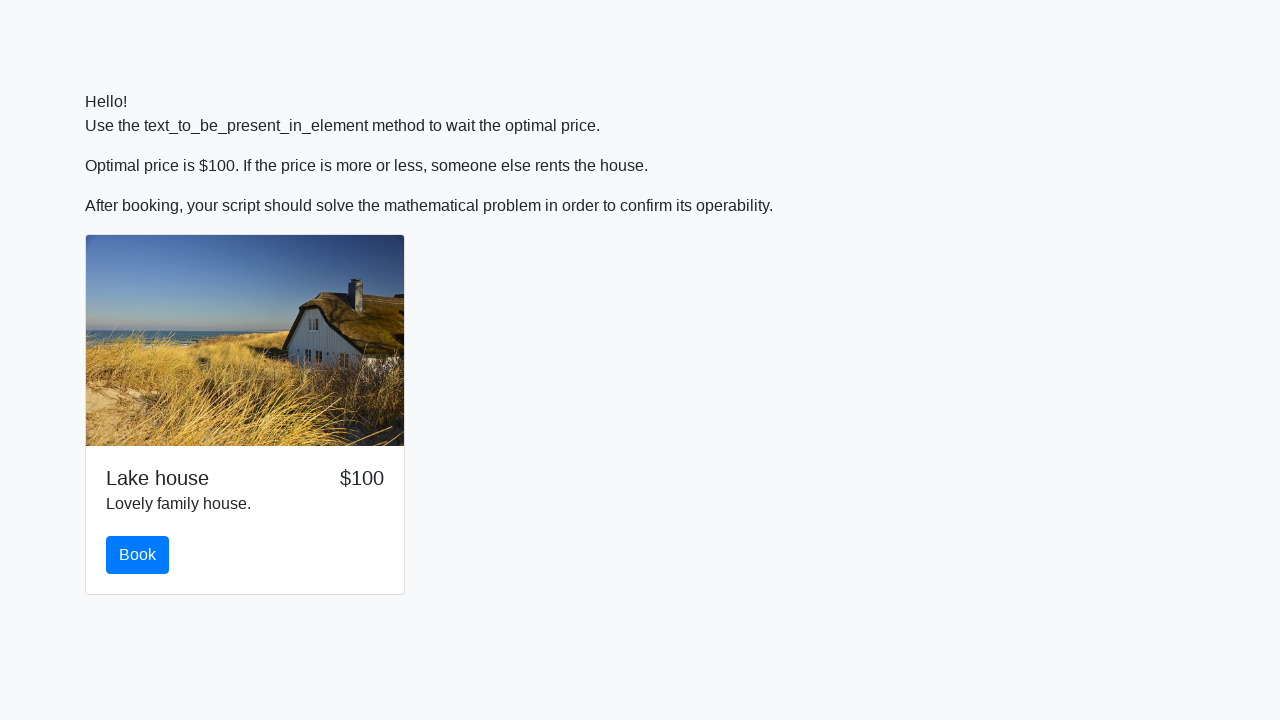

Clicked the Book button at (138, 555) on xpath=//button[normalize-space()='Book']
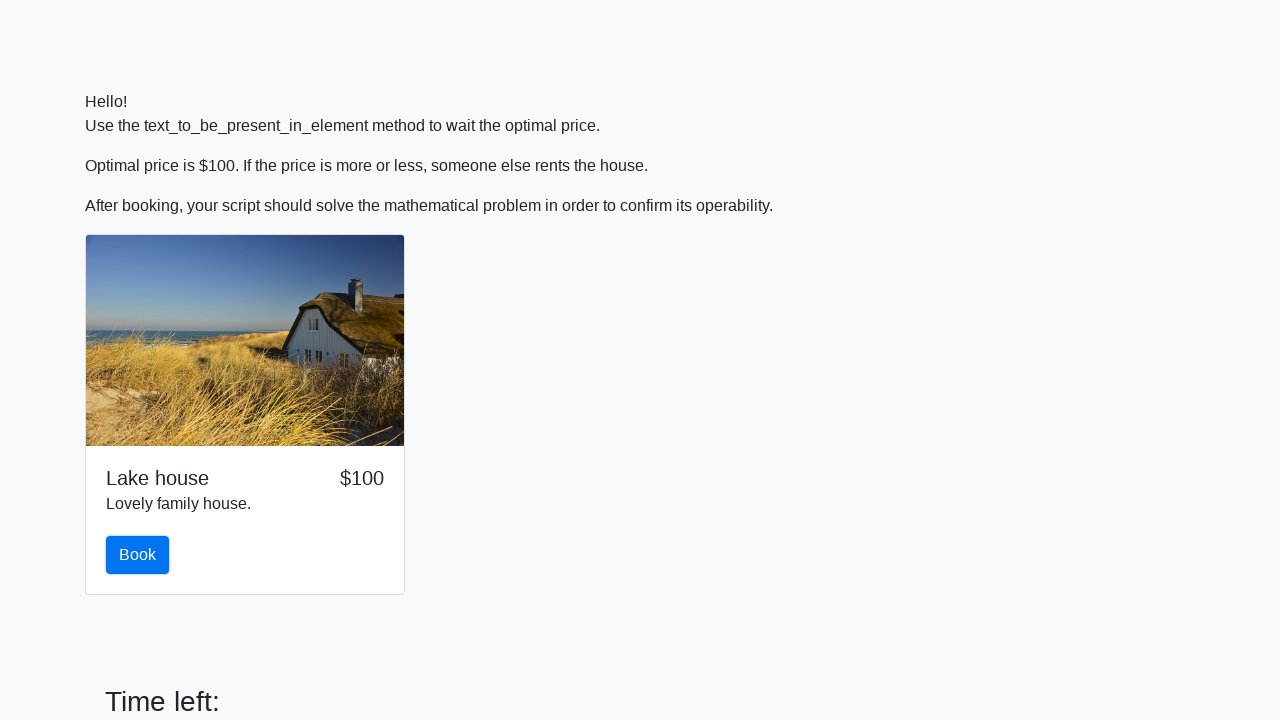

Retrieved input value for calculation: 594
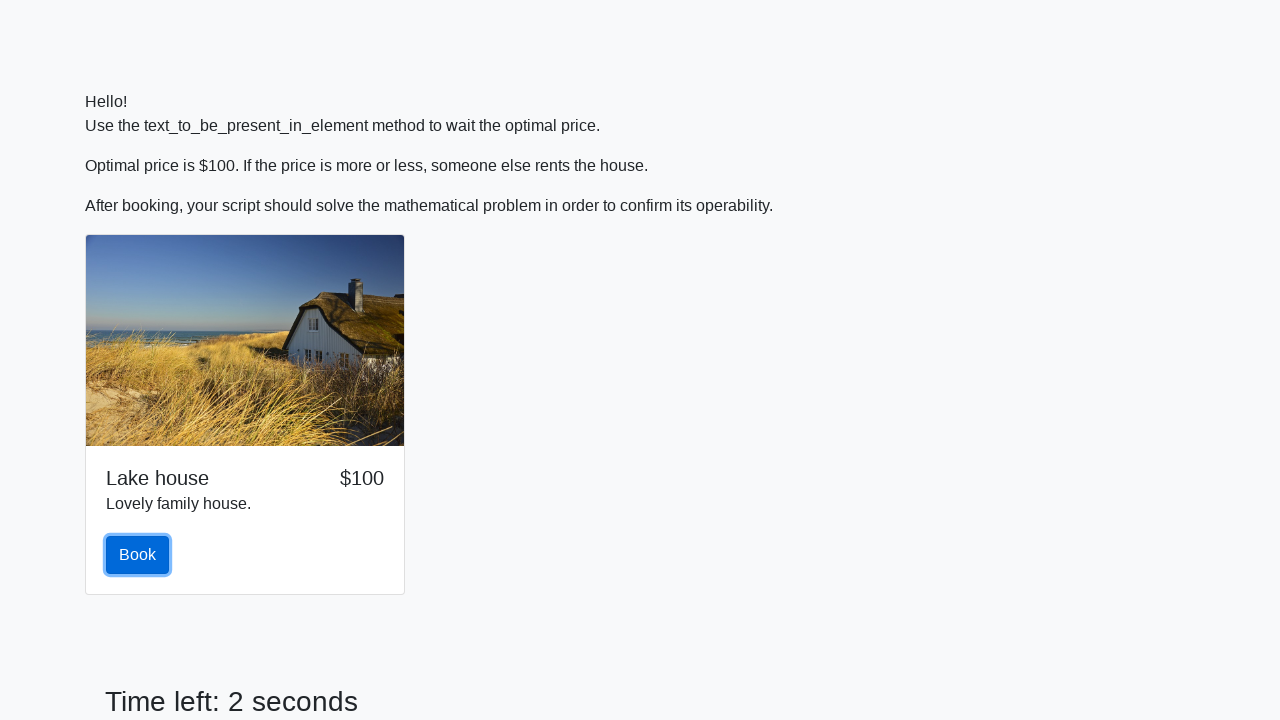

Calculated math answer: 1.044029247818013
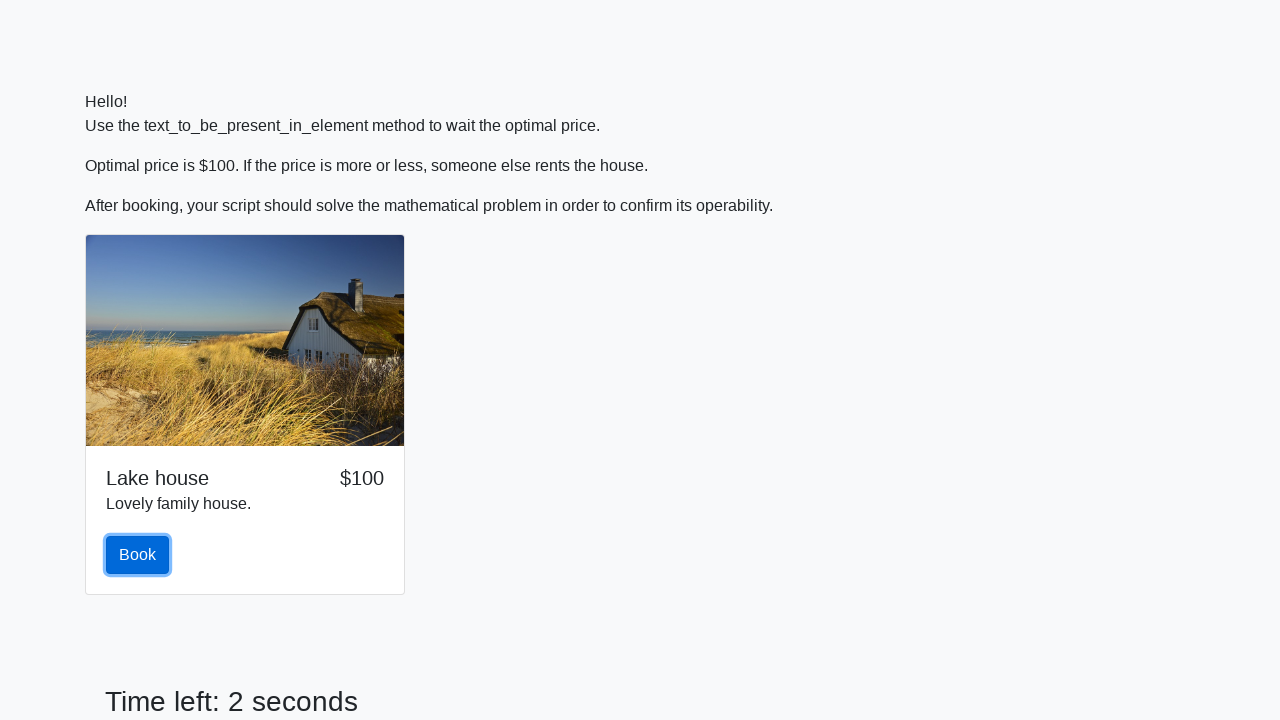

Filled in the calculated answer on //input[@id='answer']
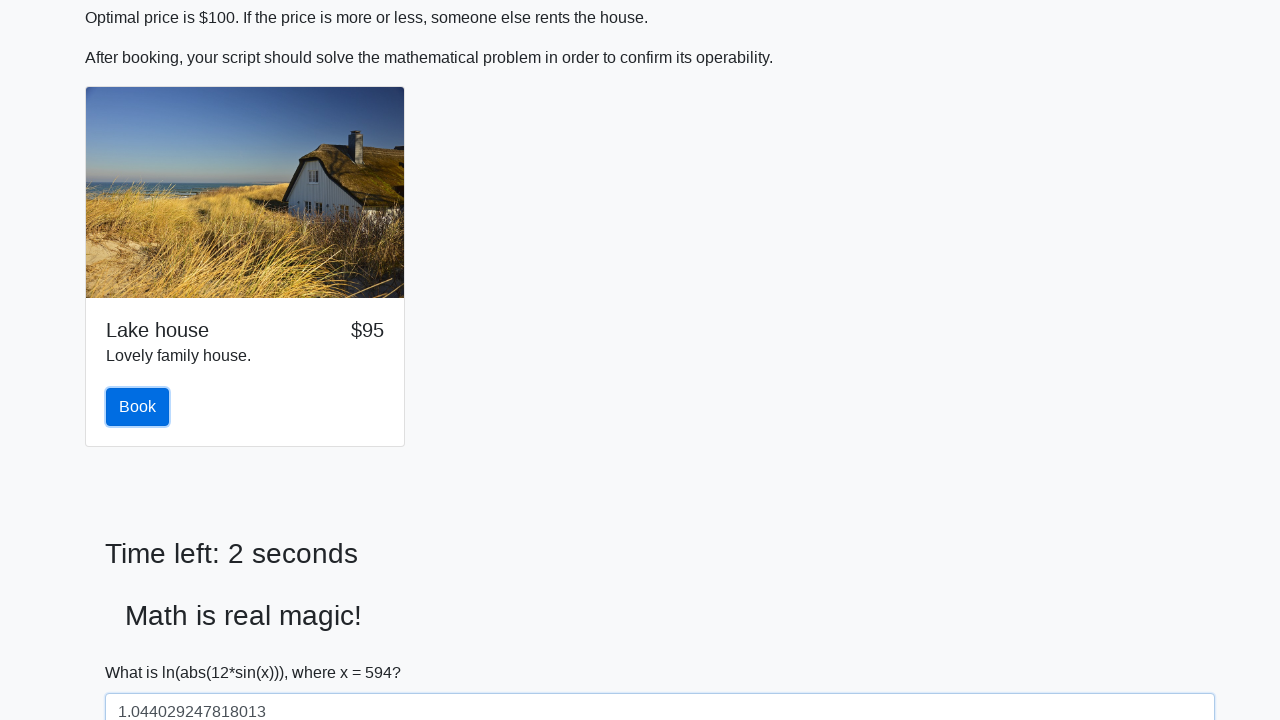

Clicked Submit button to complete the form at (143, 651) on xpath=//button[normalize-space()='Submit']
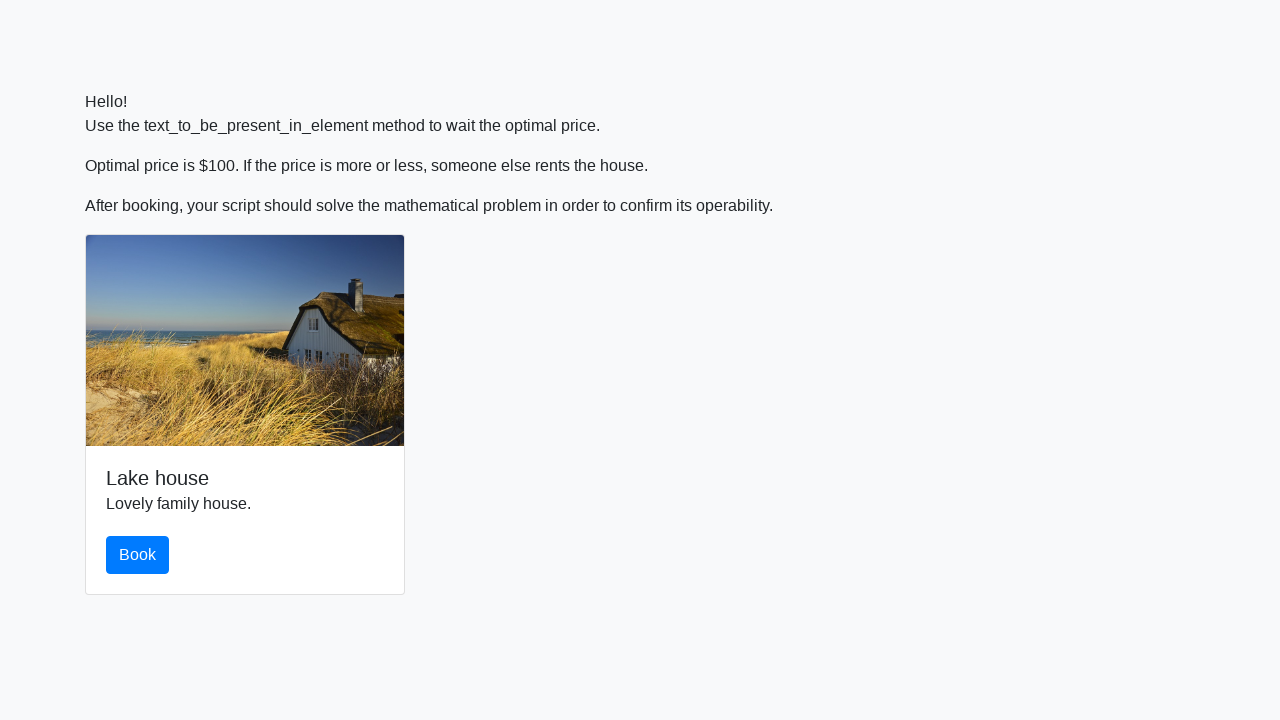

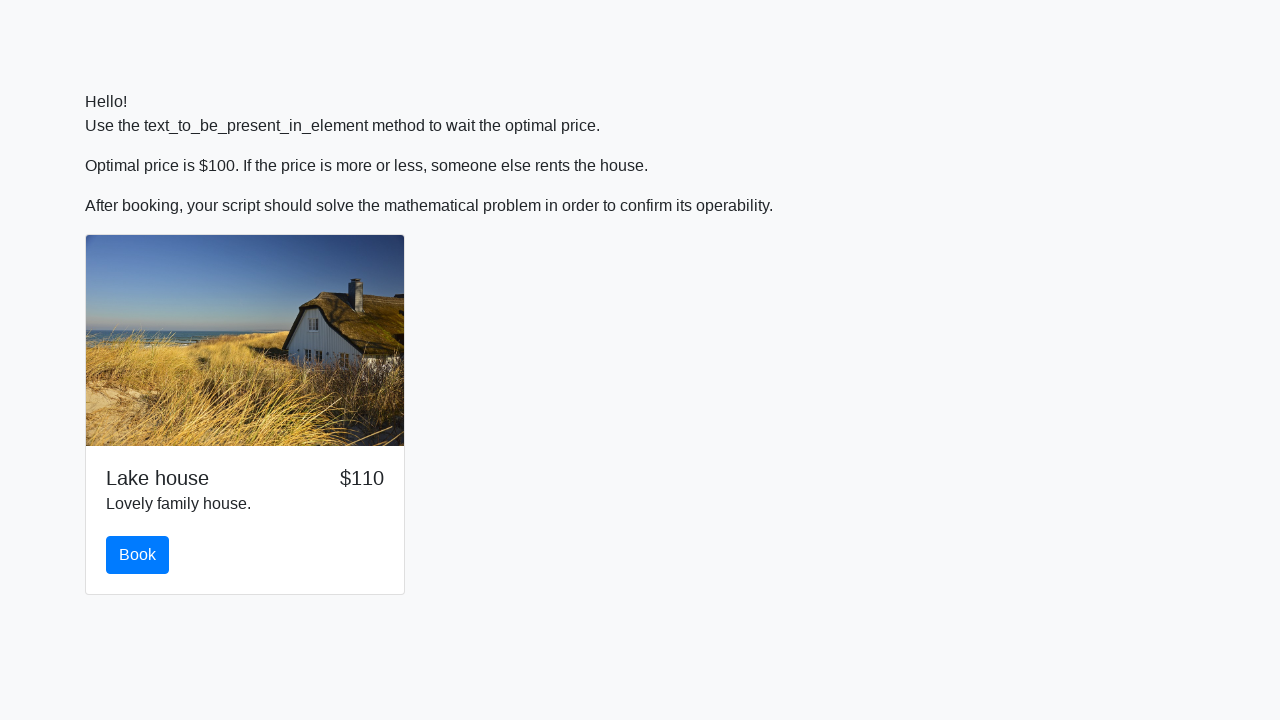